Tests clicking on a location marker to display a "You are here" popup, then closes the popup and verifies it's hidden.

Starting URL: https://d3n9iqvbhzuqoh.cloudfront.net/

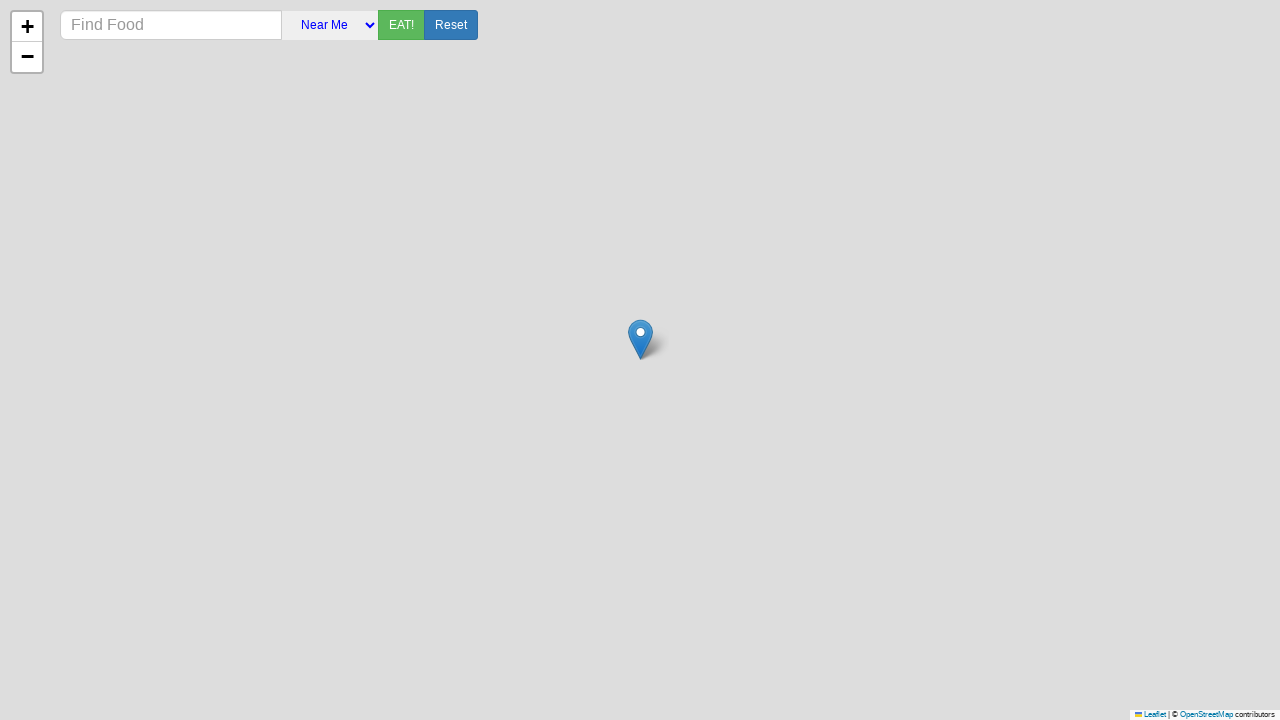

Clicked on Marker button to display 'You are here' popup at (640, 340) on internal:role=button[name="Marker"i]
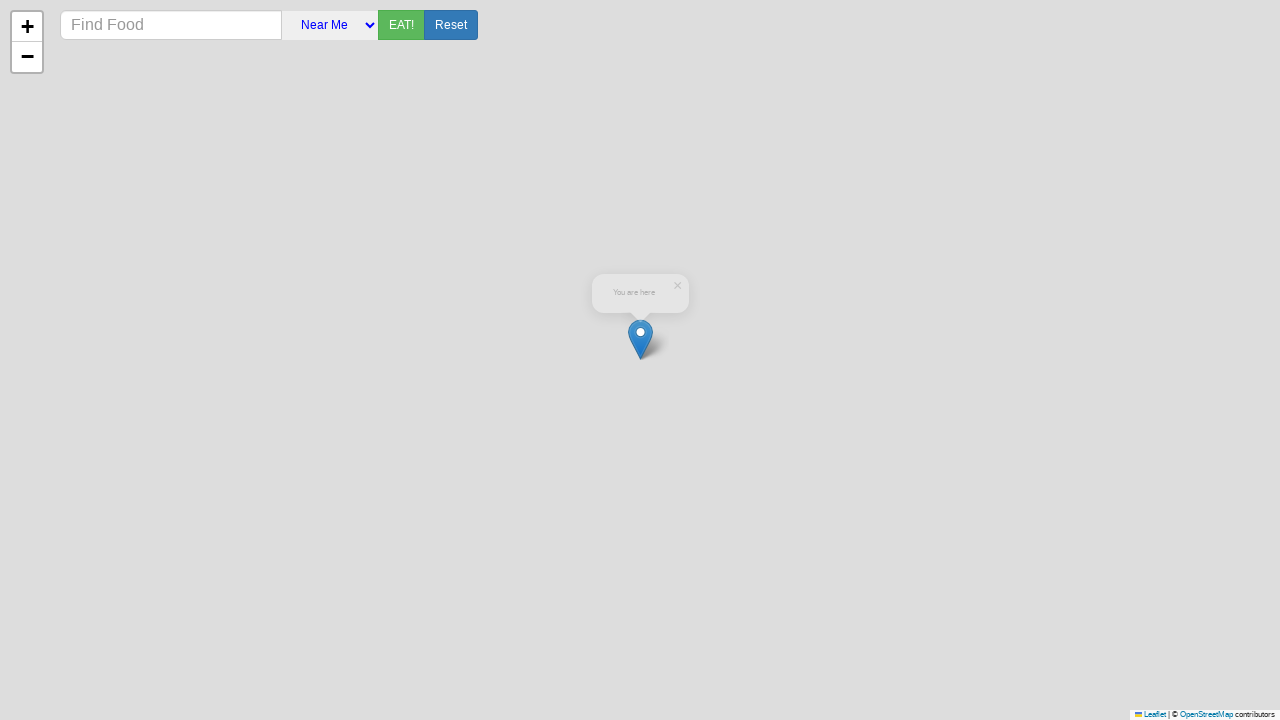

Verified popup is visible
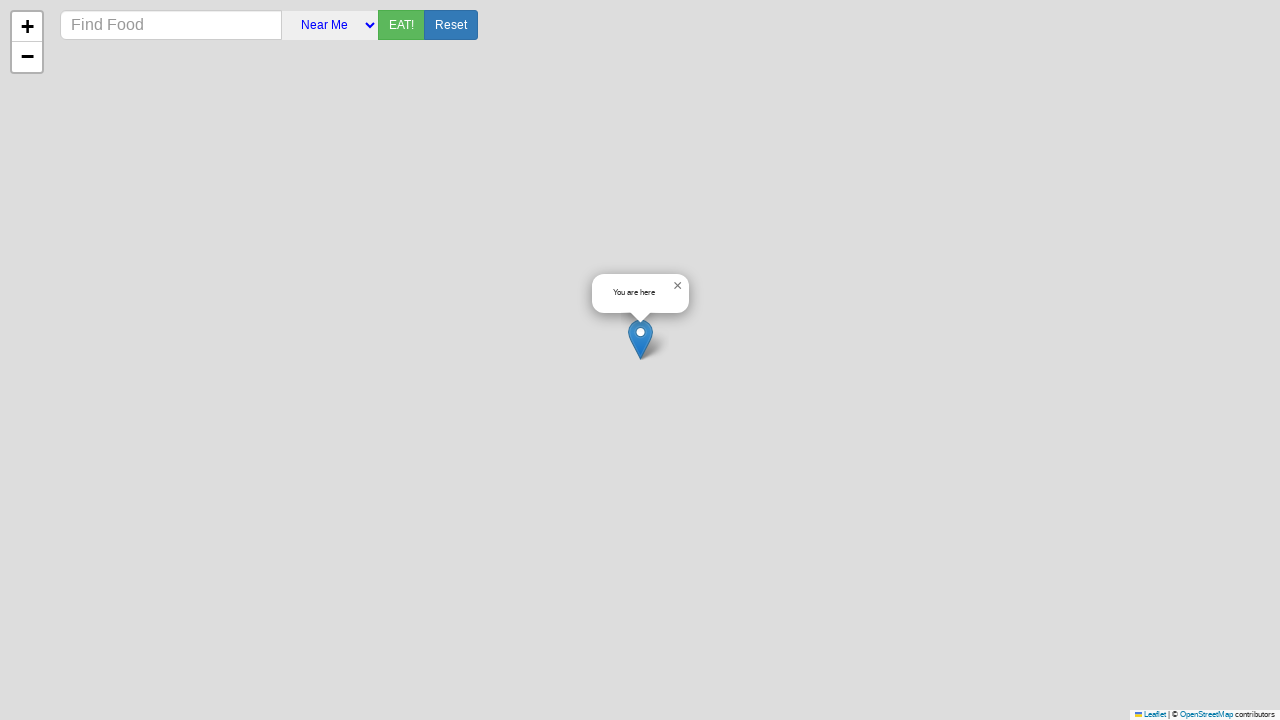

Clicked Close popup button to dismiss the popup at (677, 286) on internal:label="Close popup"i
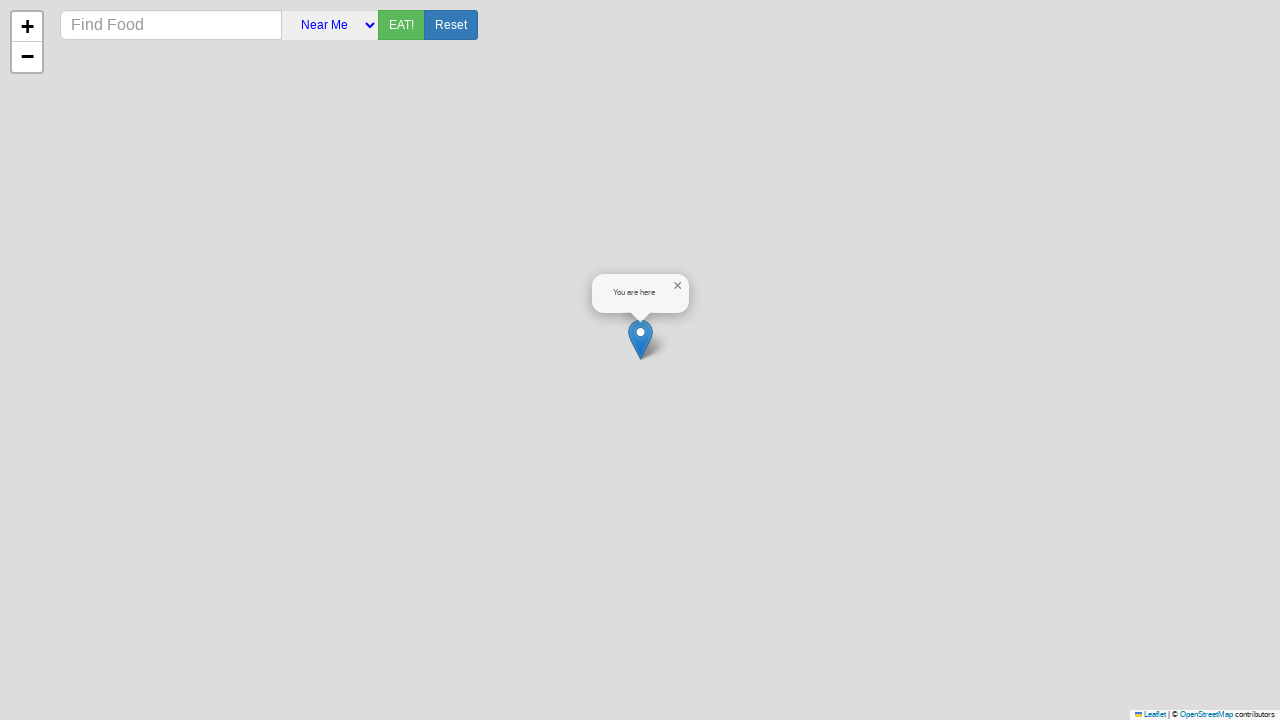

Verified popup is hidden after closing
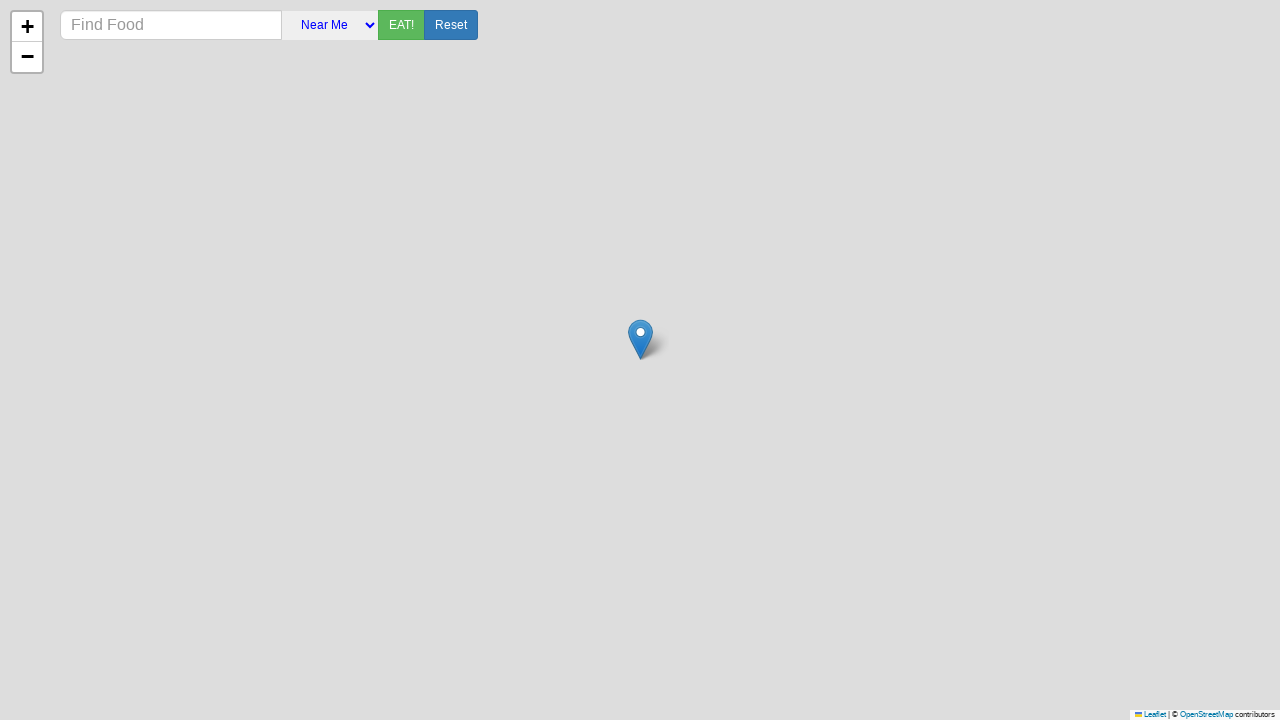

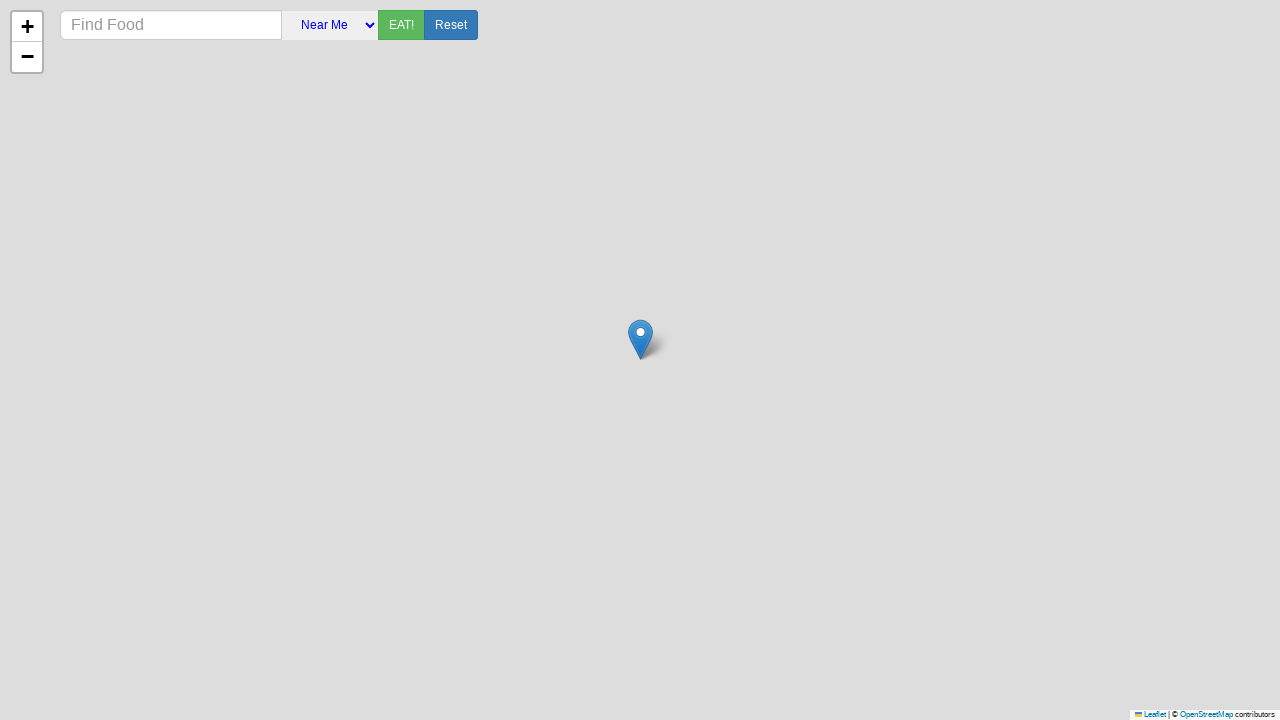